Navigates to an automation practice page and verifies the presence of a web table with rows and columns by checking for table elements.

Starting URL: https://rahulshettyacademy.com/AutomationPractice

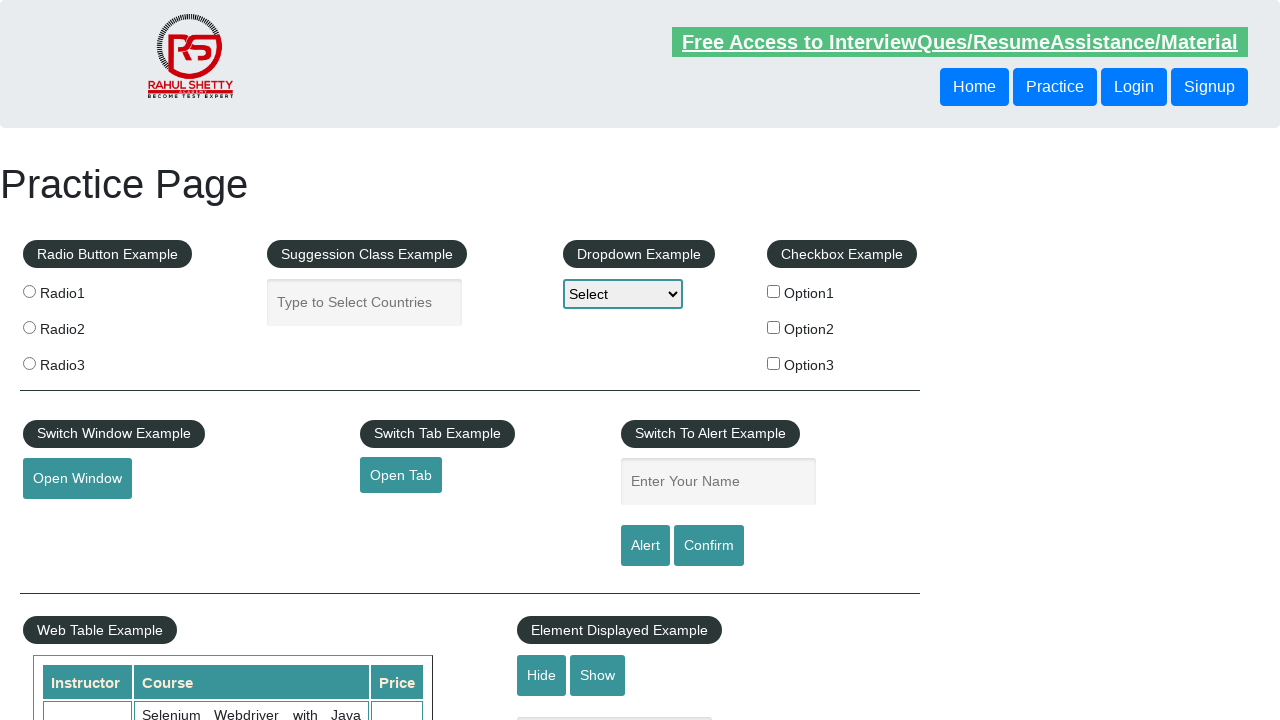

Waited for table to be visible on the page
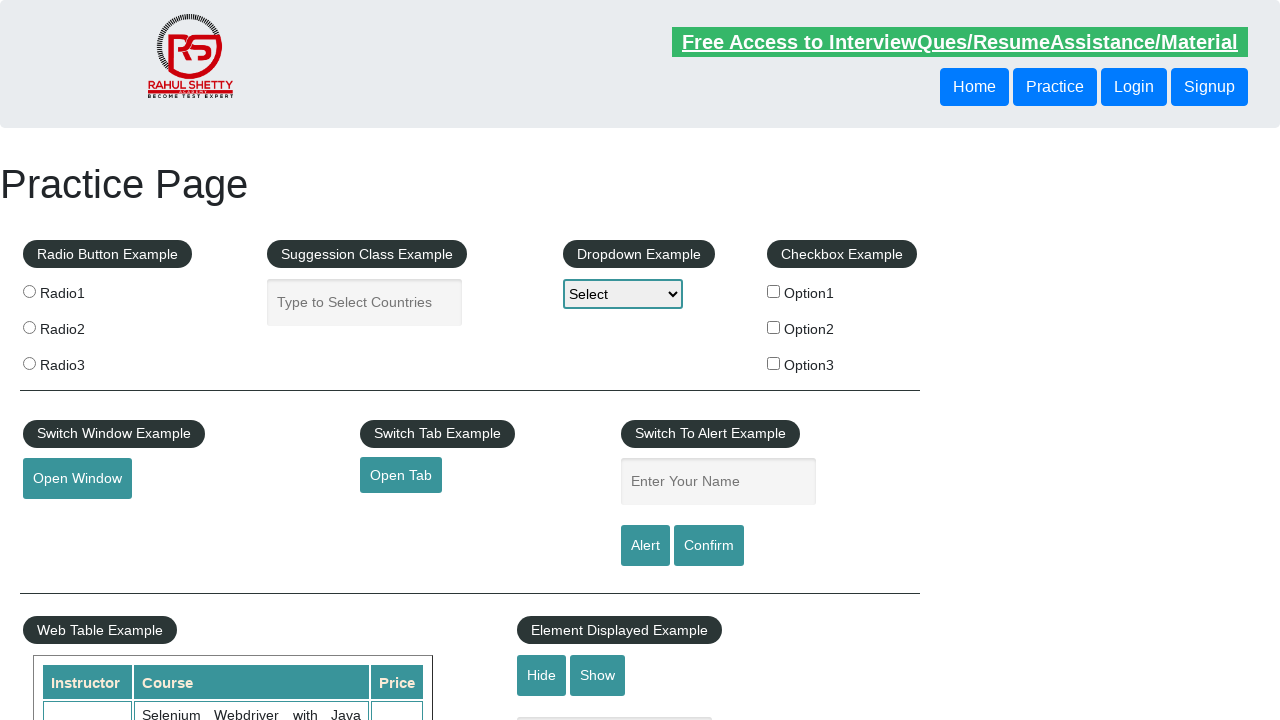

Verified table rows exist
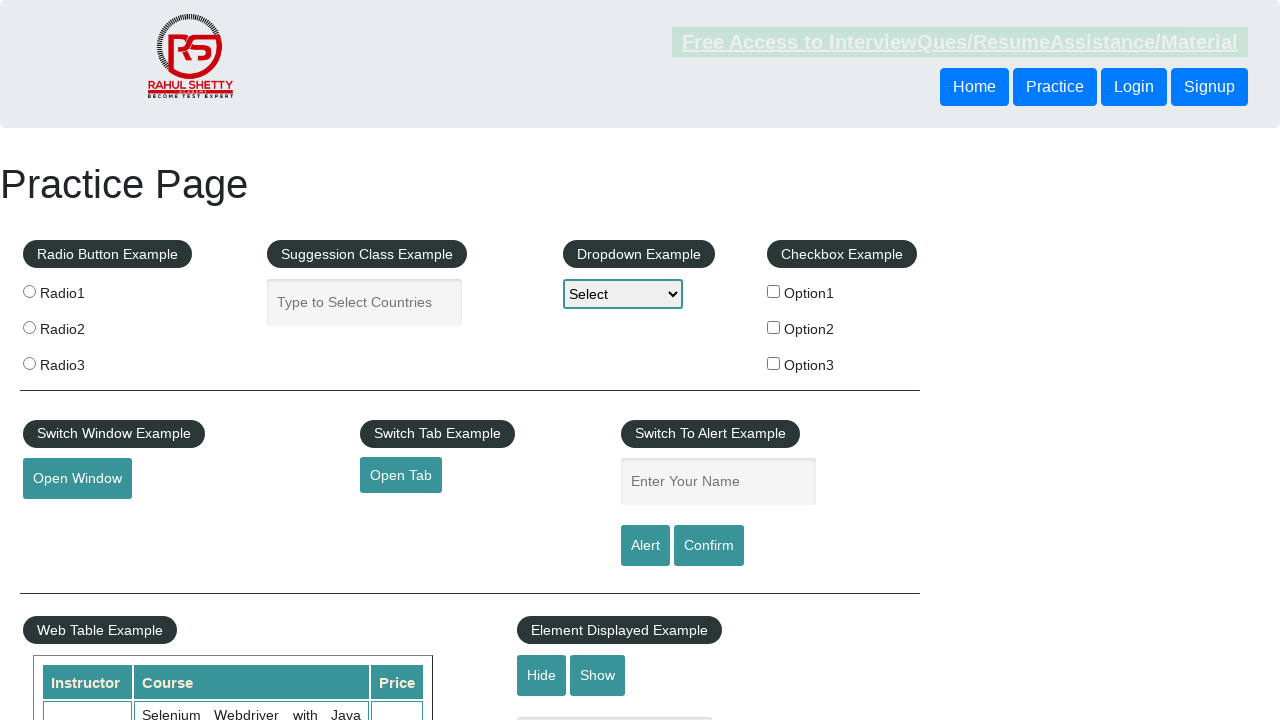

Verified table headers/columns exist
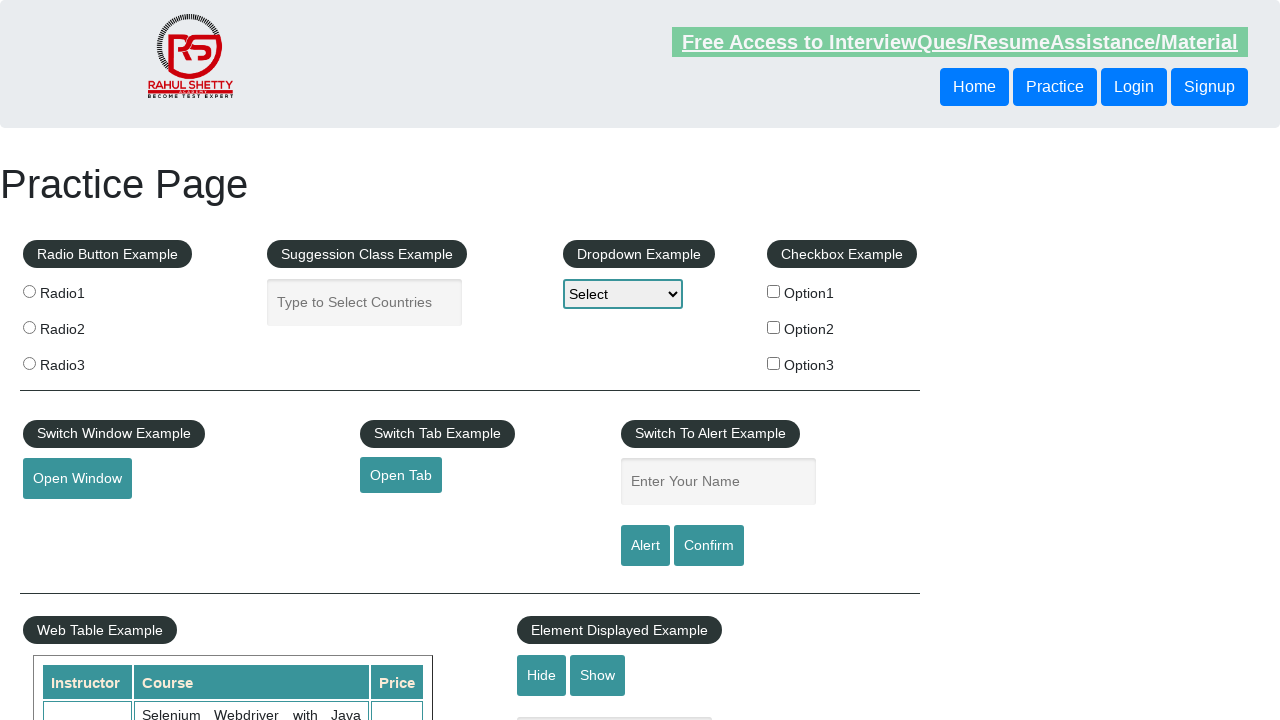

Verified third row is present in table
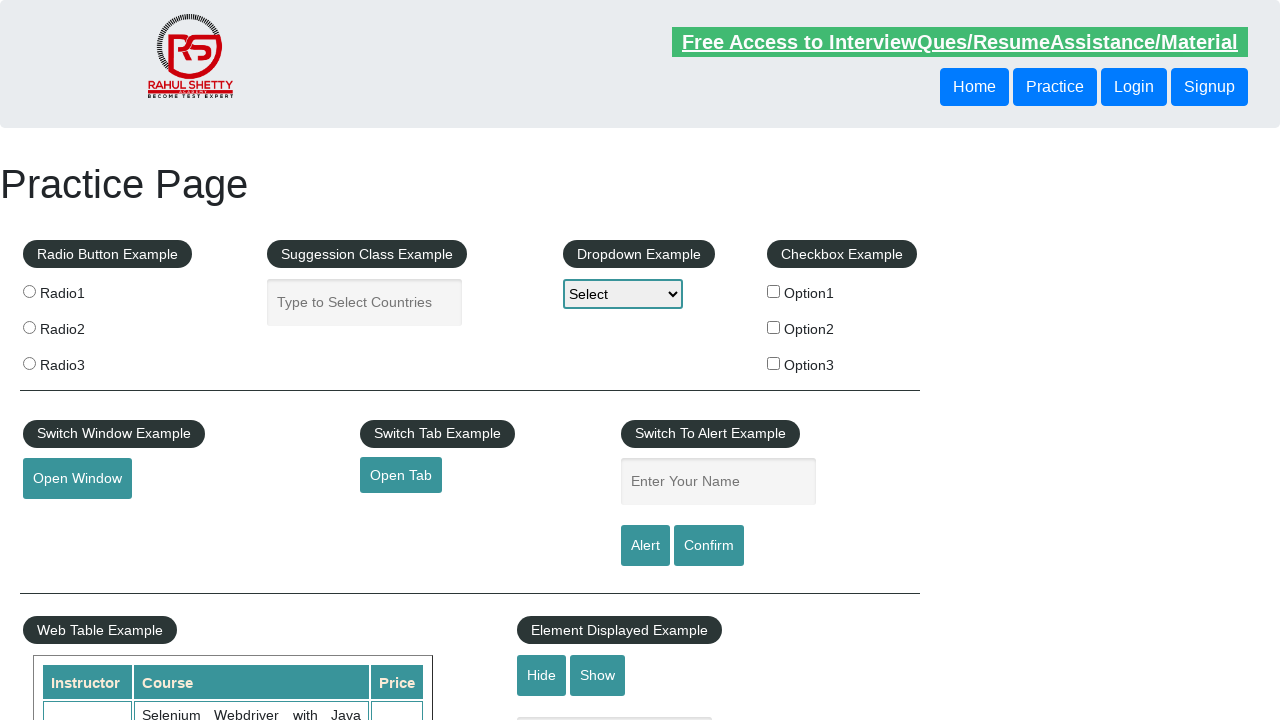

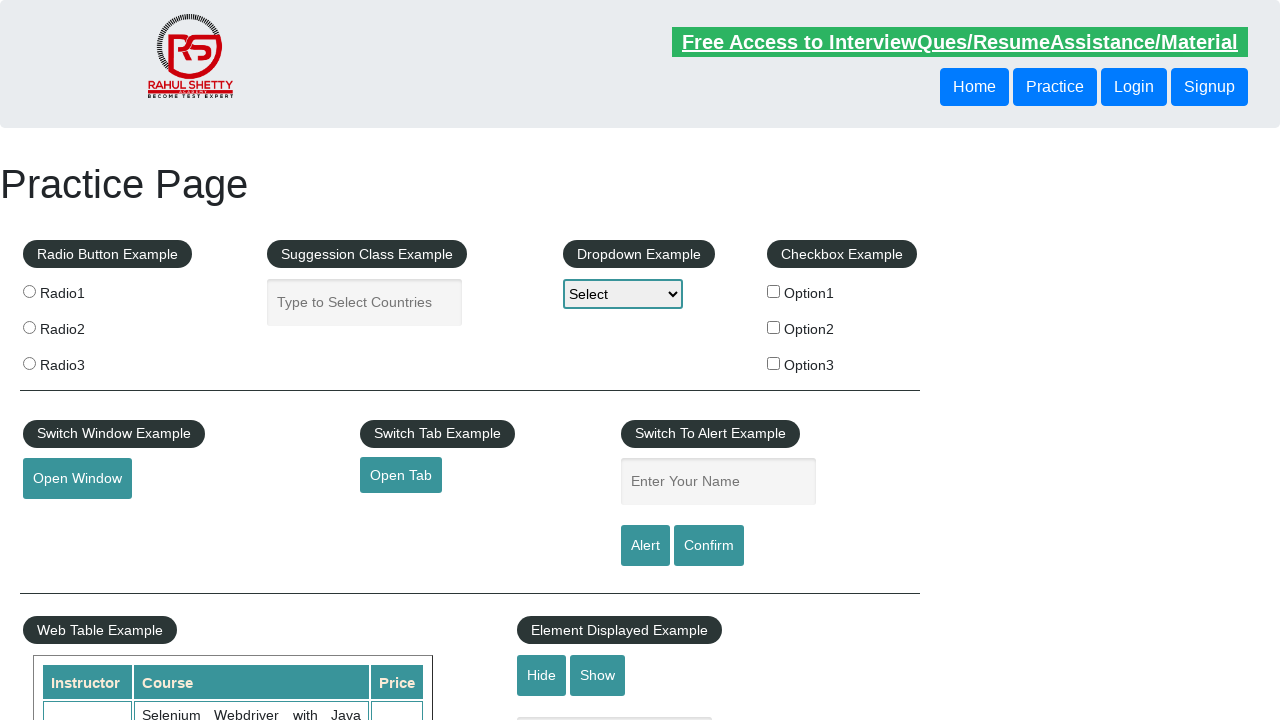